Tests adding multiple products to a shopping cart by navigating to a product page and clicking add-to-cart buttons with various click counts (double-click, triple-click, single click).

Starting URL: https://material.playwrightvn.com/

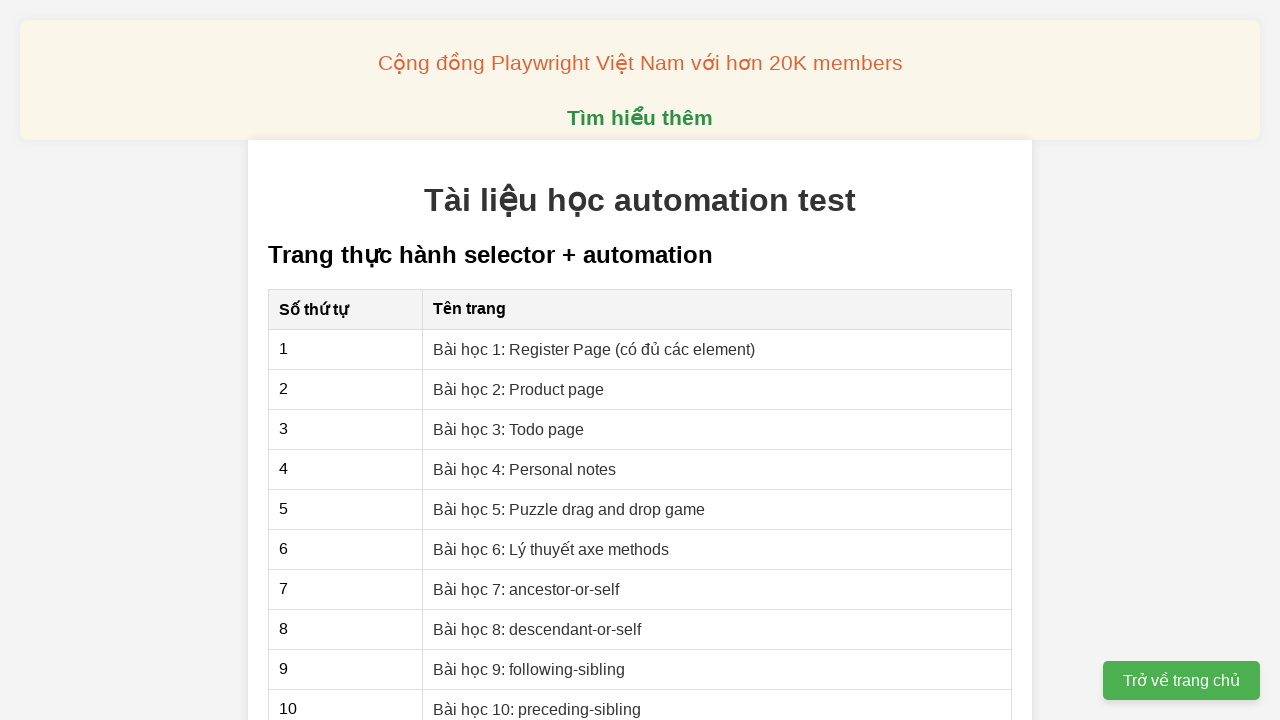

Clicked on Product Page link at (519, 389) on xpath=//a[text()= 'Bài học 2: Product page']
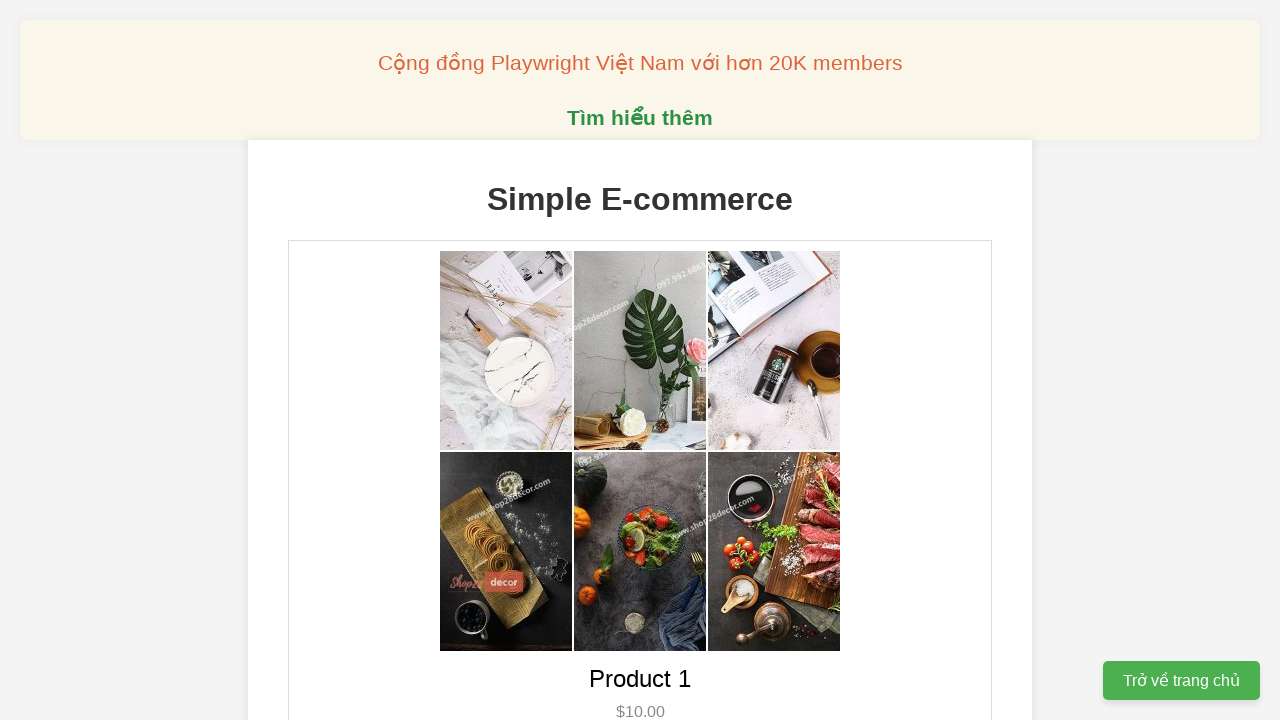

Double-clicked add-to-cart button for product 1 at (640, 360) on xpath=//button[@data-product-id='1']
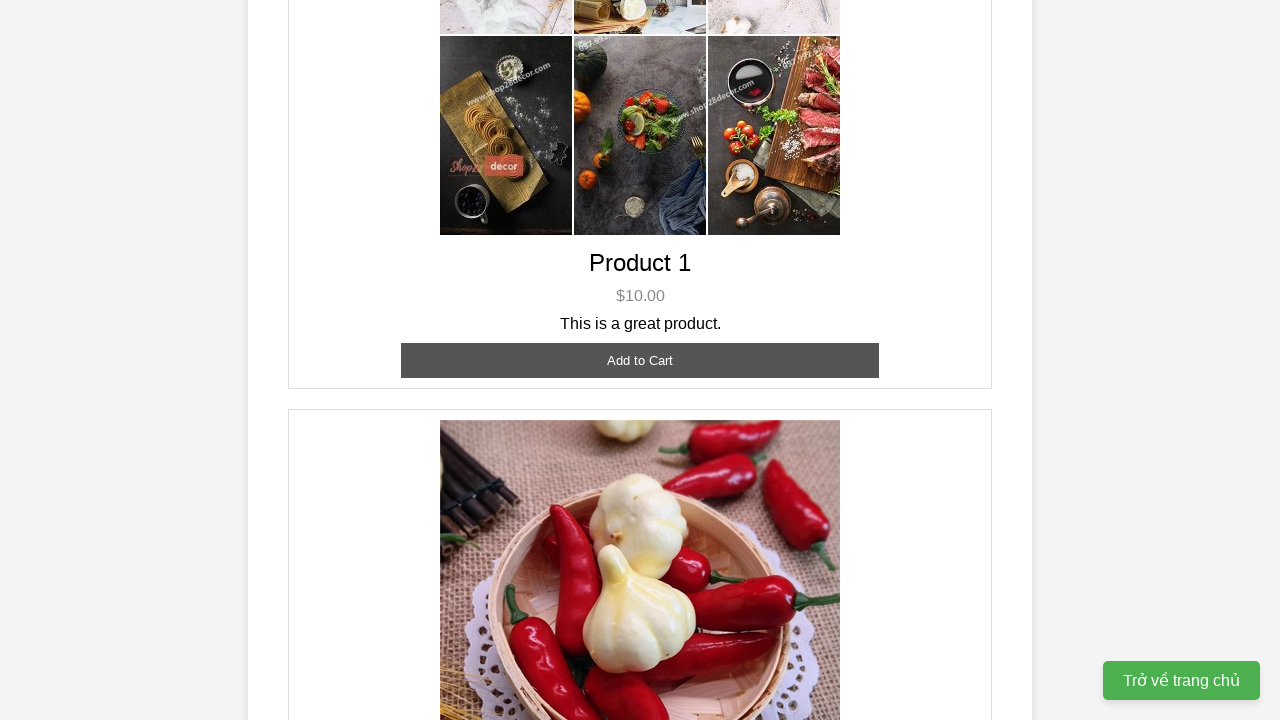

Triple-clicked add-to-cart button for product 2 at (640, 360) on xpath=//button[@data-product-id='2']
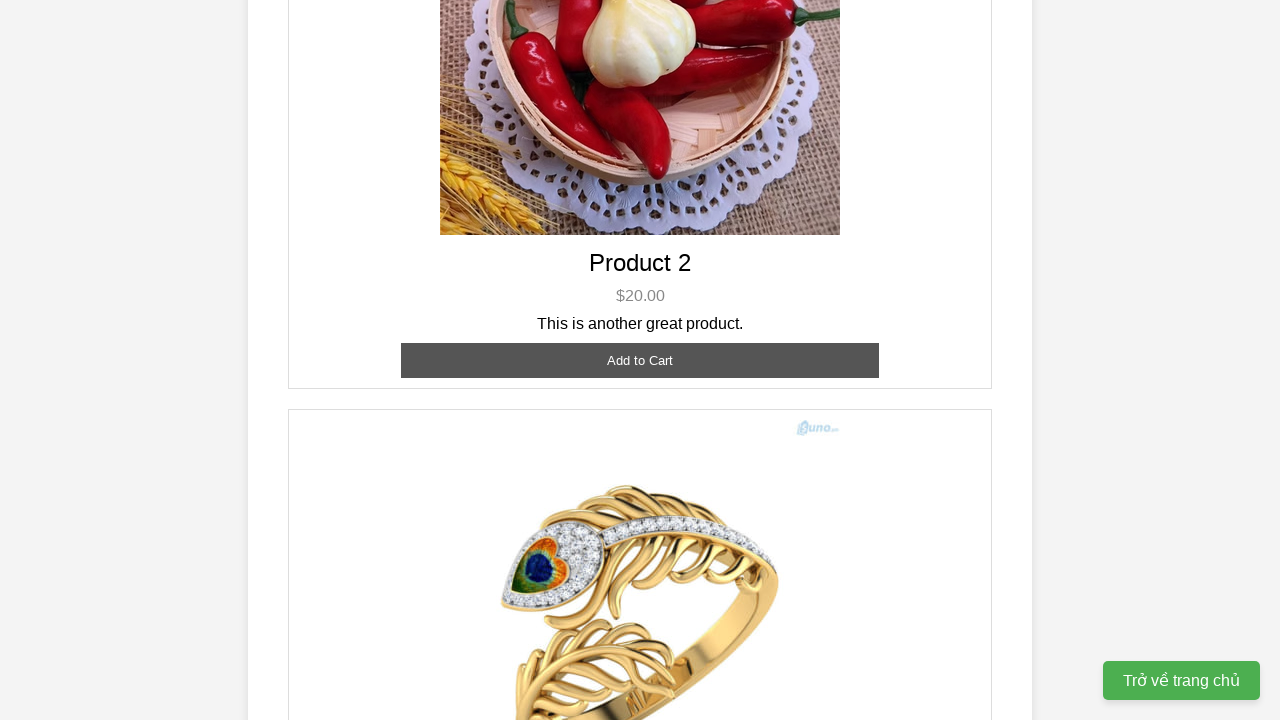

Clicked add-to-cart button for product 3 at (640, 388) on xpath=//button[@data-product-id='3']
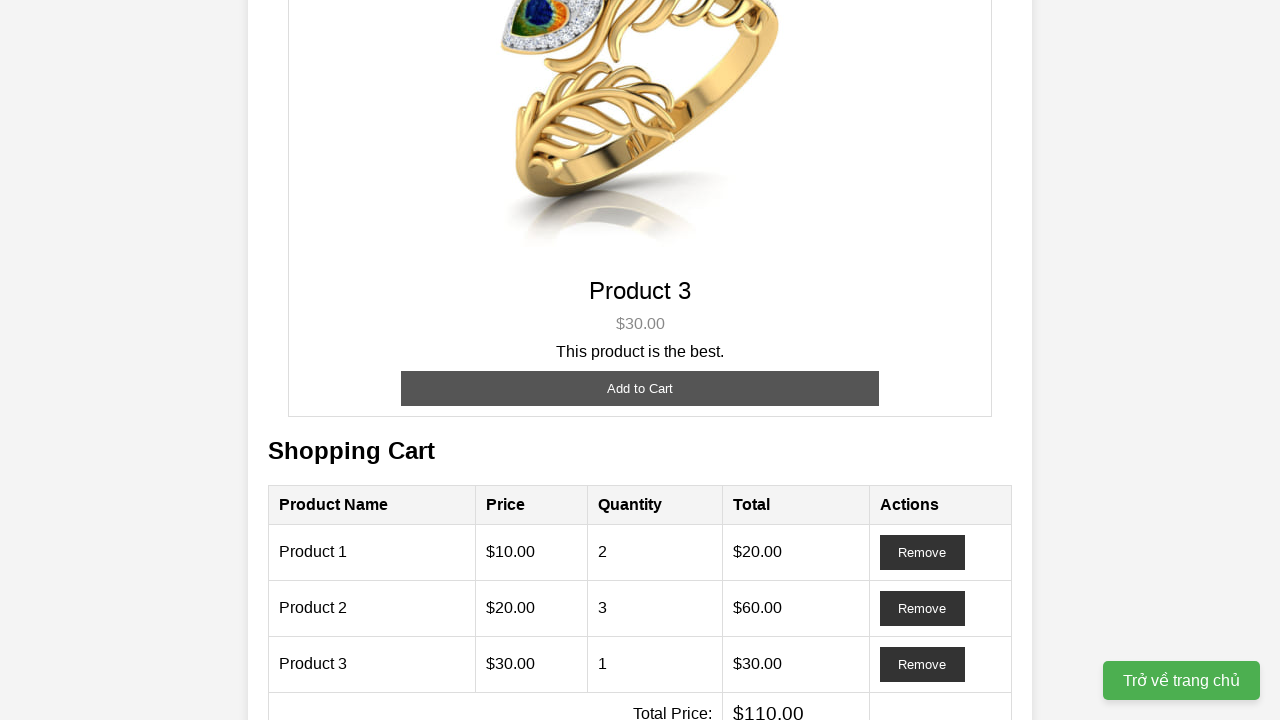

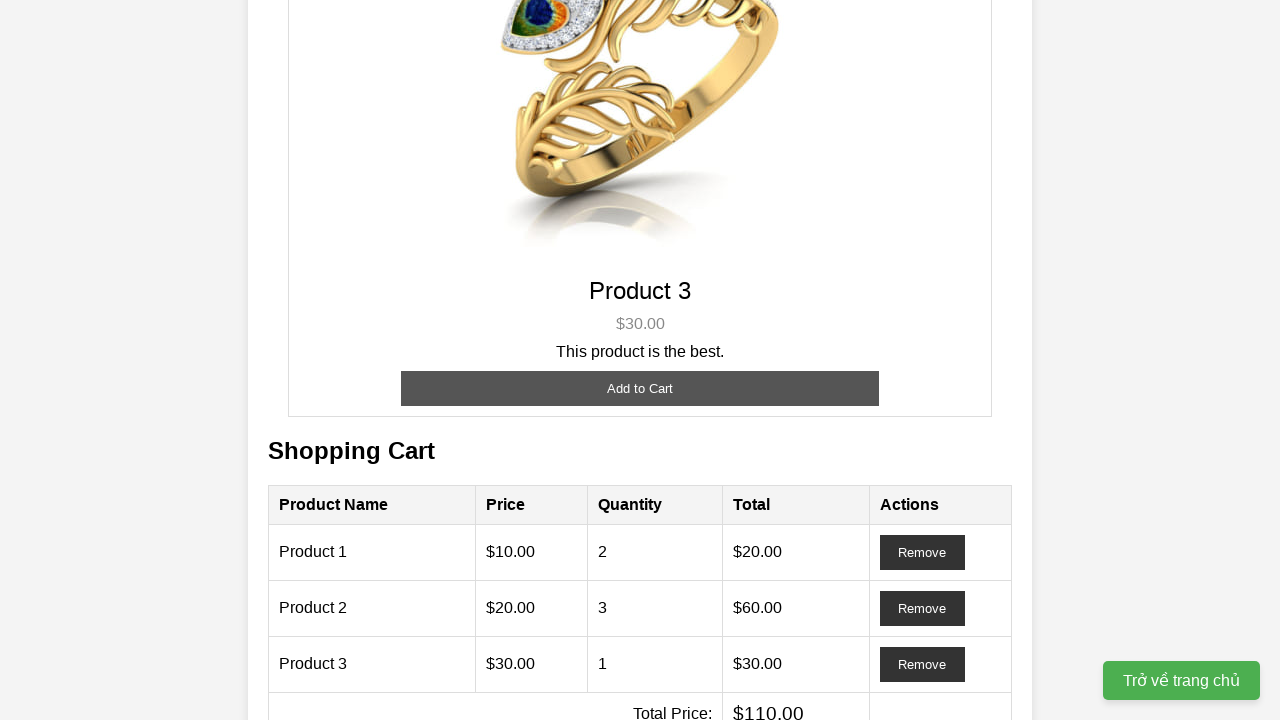